Tests form filling functionality by clicking a link with specific text, then filling out a form with first name, last name, city, and country fields before submitting.

Starting URL: http://suninjuly.github.io/find_link_text

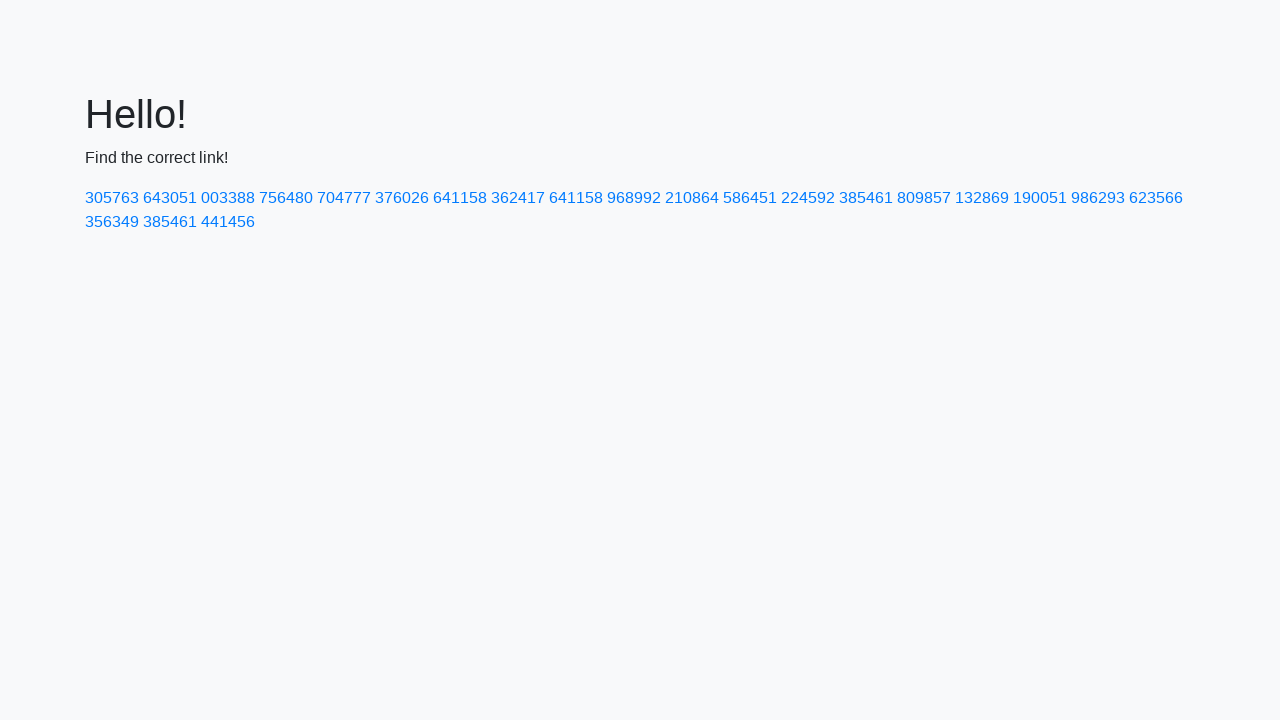

Clicked link with text '224592' at (808, 198) on text=224592
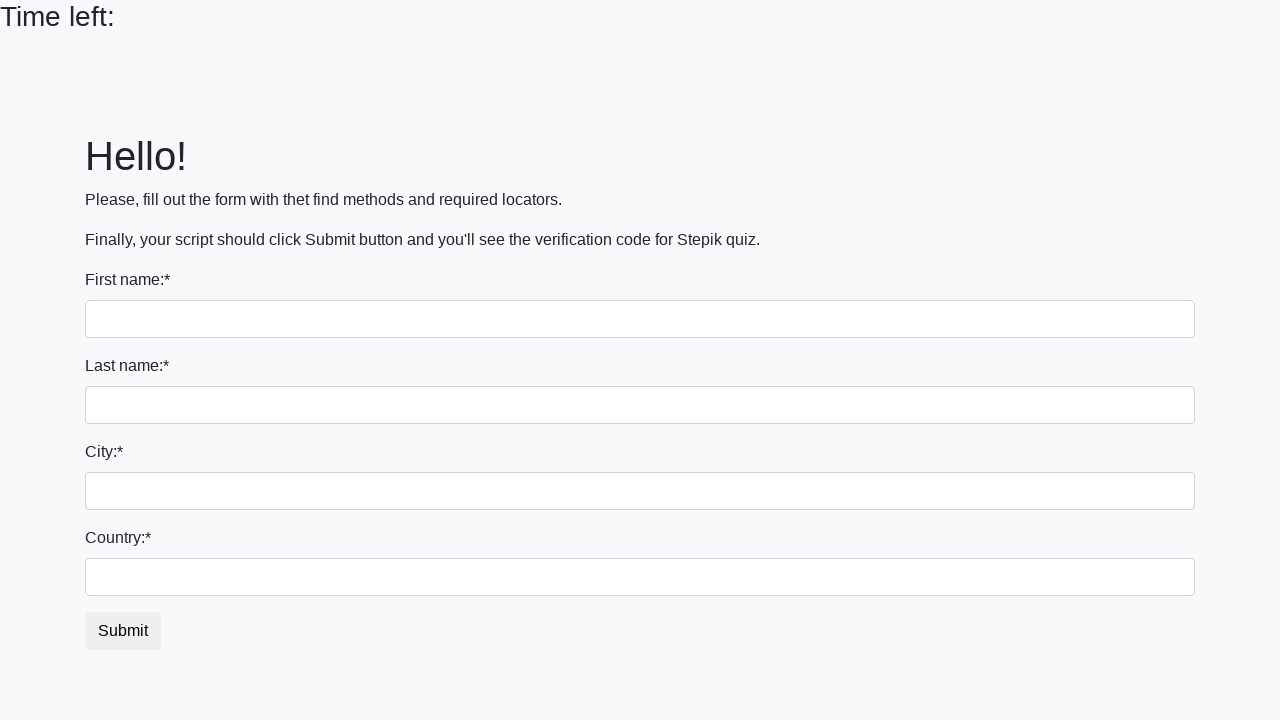

Filled first name field with 'Marina' on input
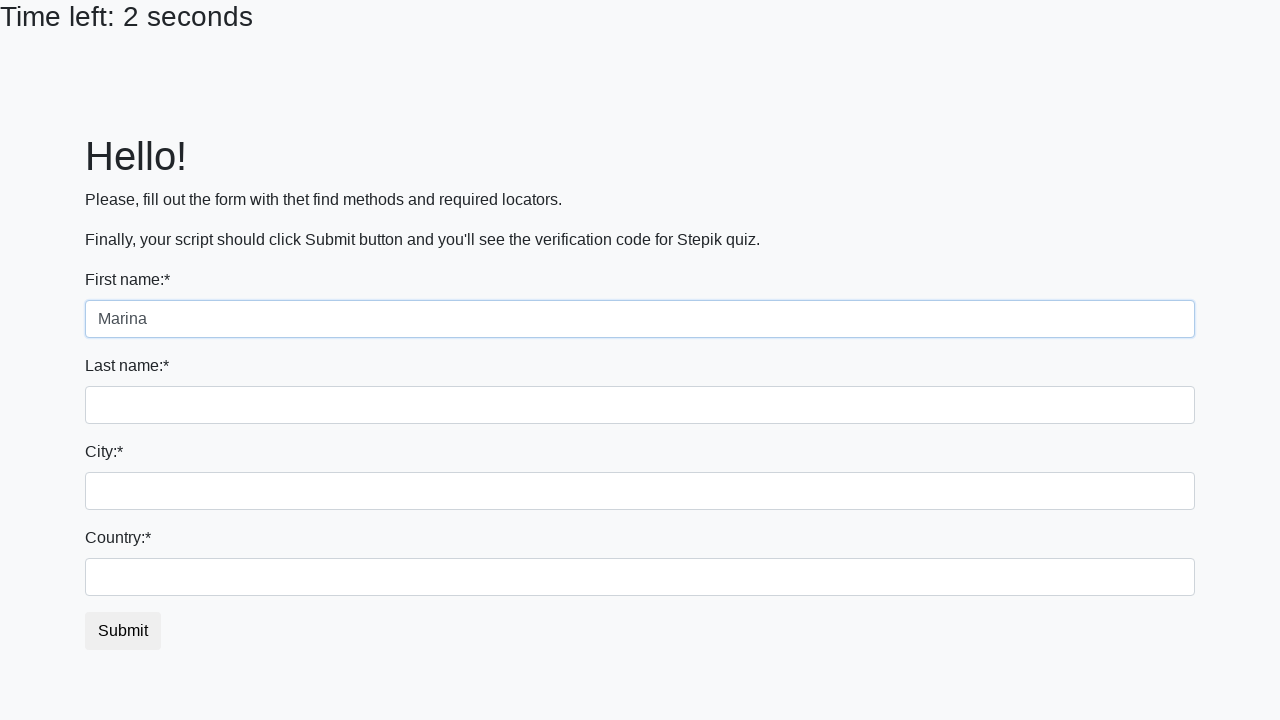

Filled last name field with 'Petrova' on input[name='last_name']
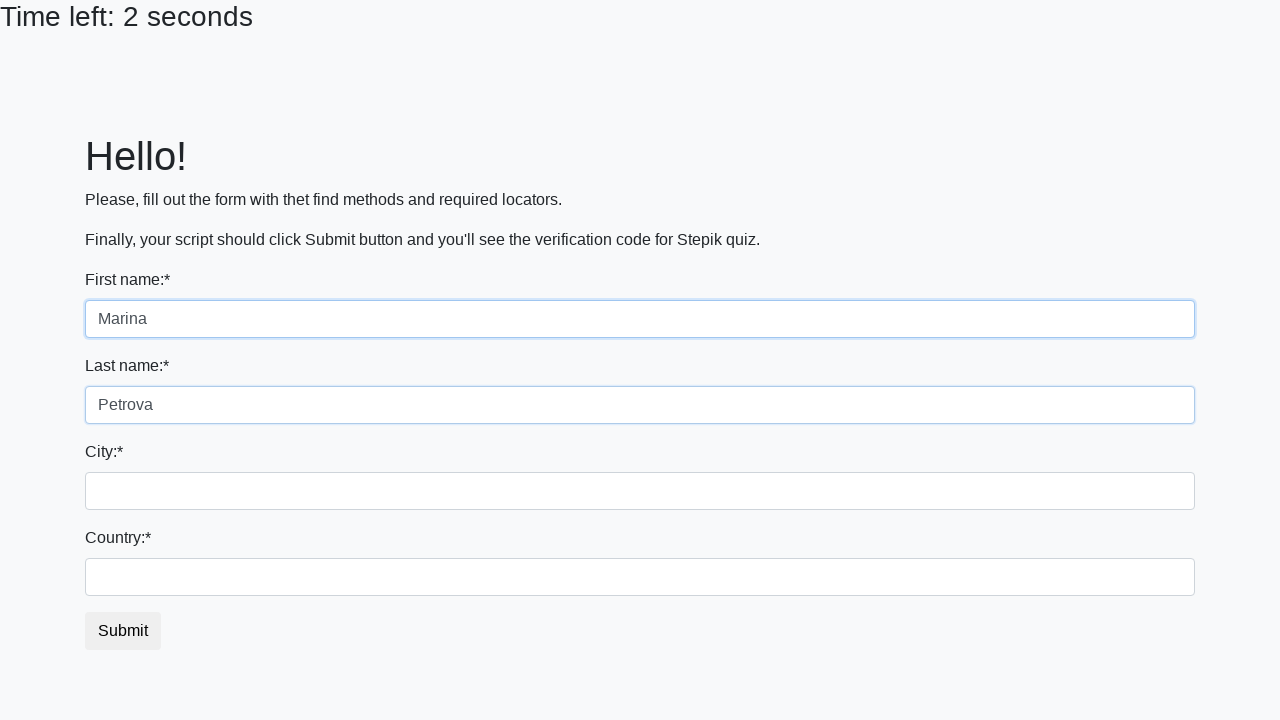

Filled city field with 'Minsk' on .city
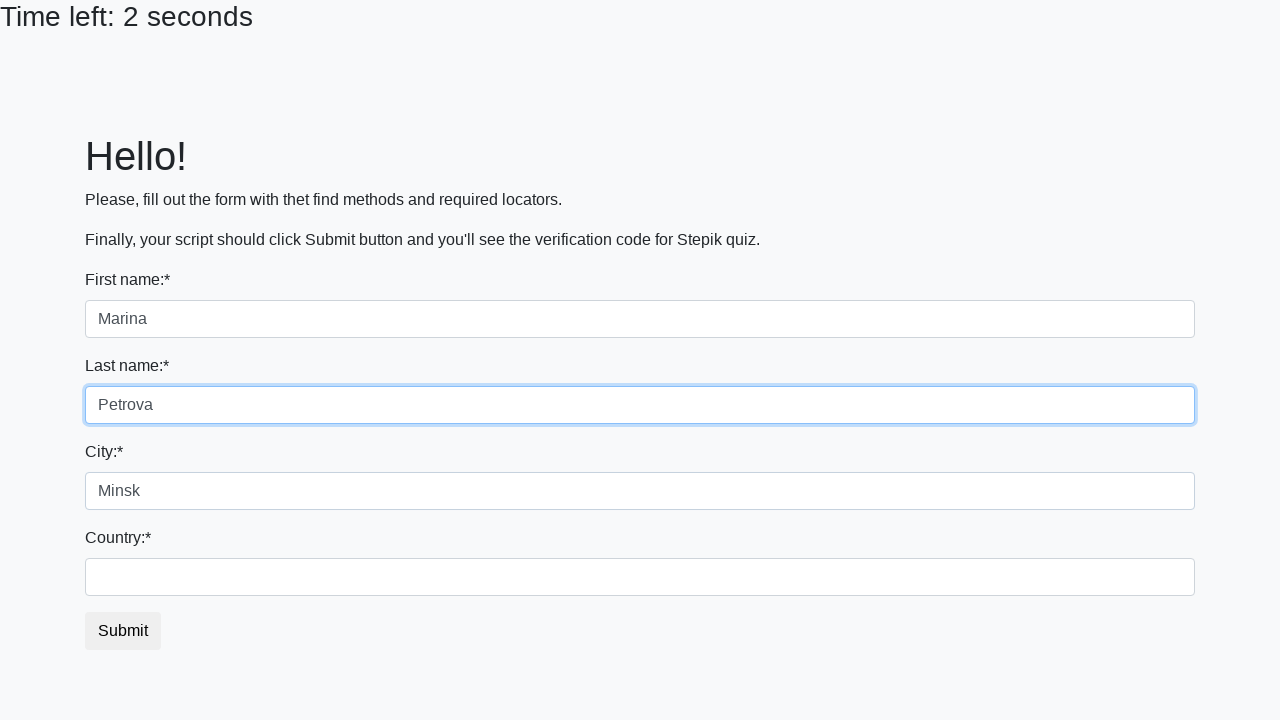

Filled country field with 'Belarus' on #country
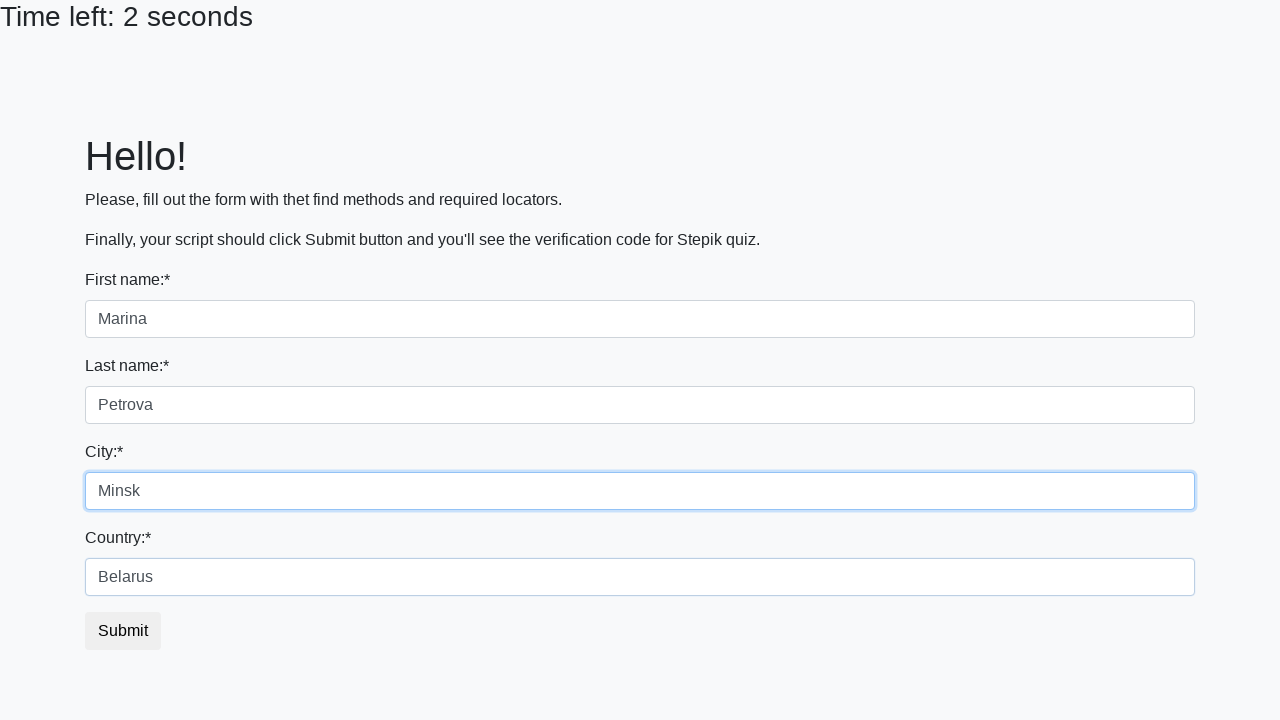

Clicked submit button to submit the form at (123, 631) on button.btn
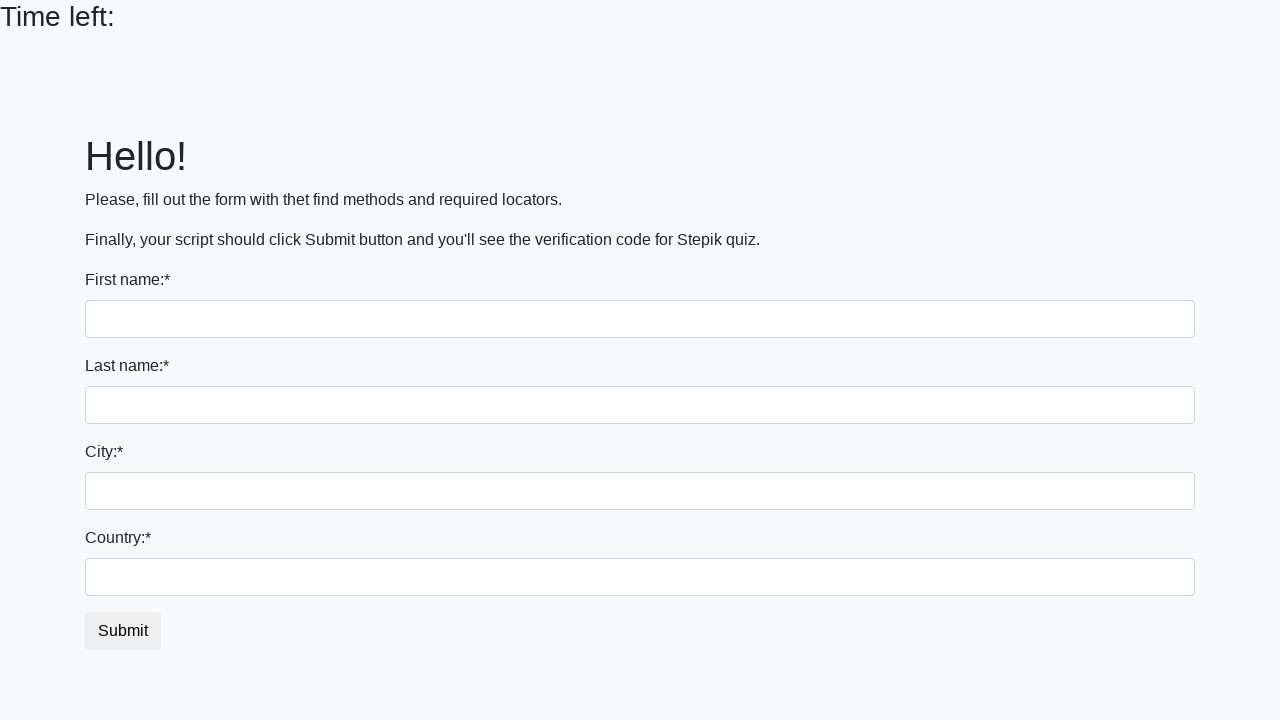

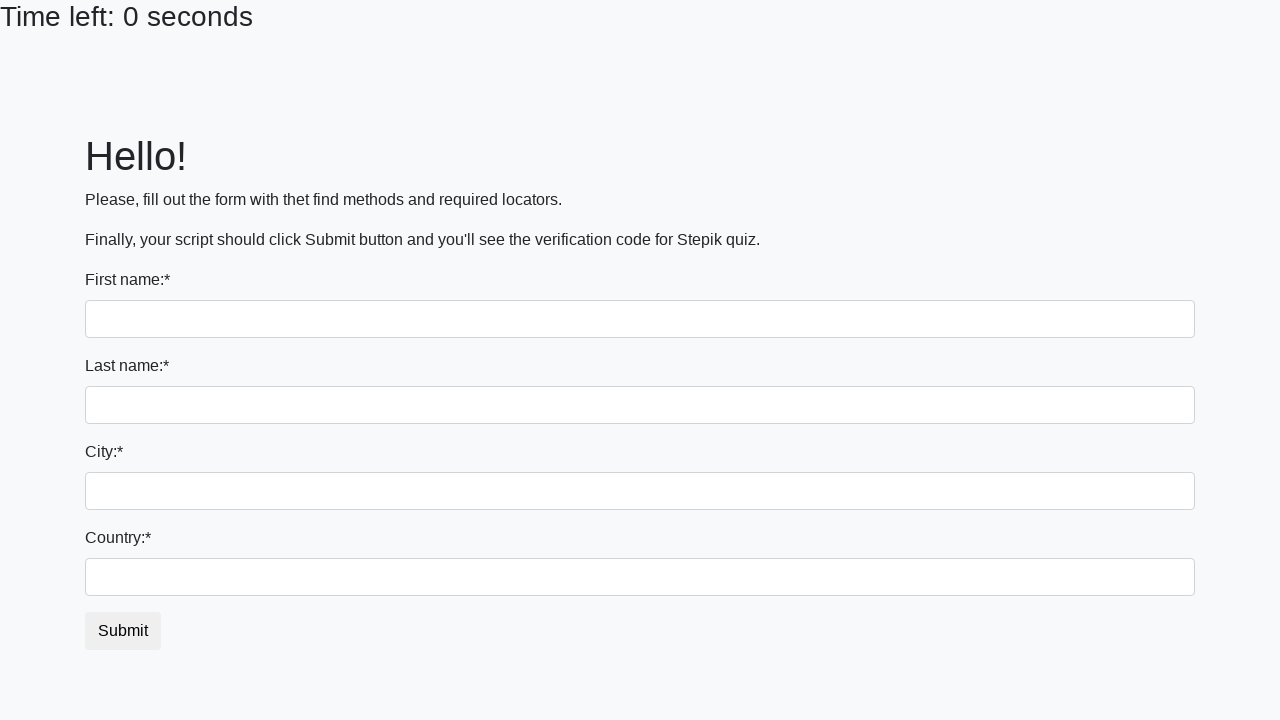